Tests adding items to cart by searching for products, selecting the 3rd item from filtered results, and clicking add to cart

Starting URL: https://rahulshettyacademy.com/seleniumPractise/#/

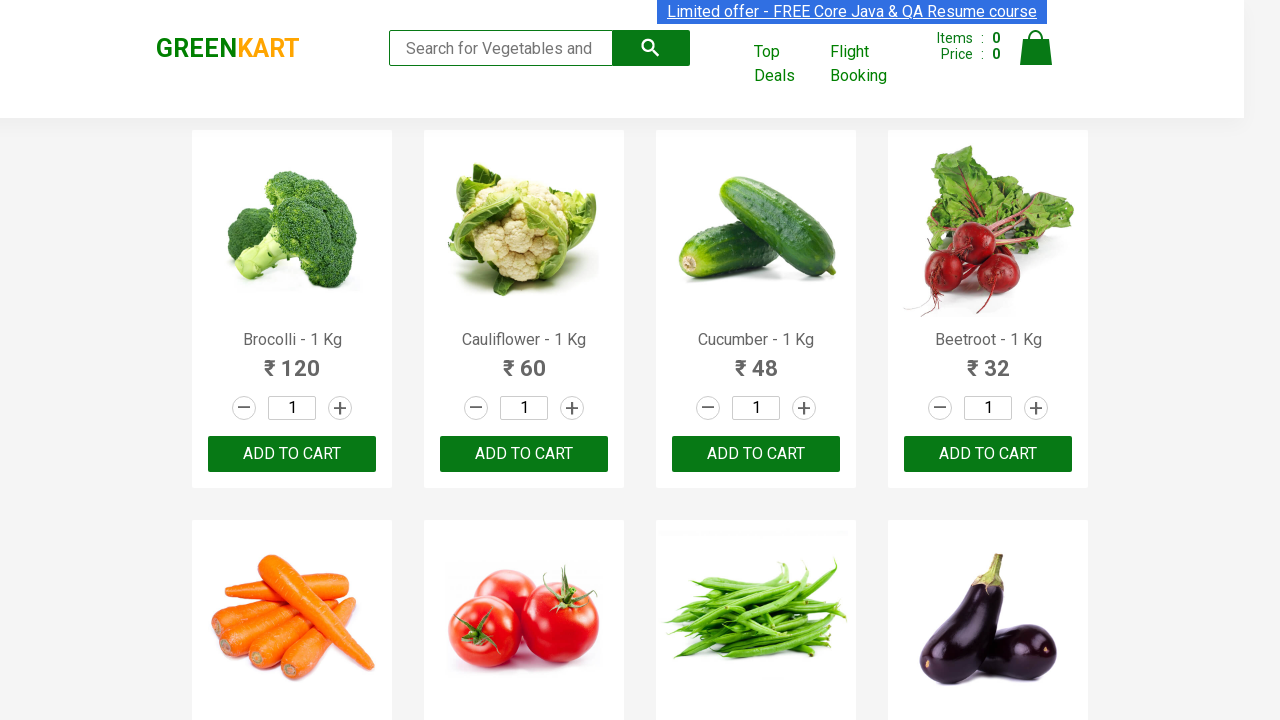

Filled search box with 'ca' on input[type='search']
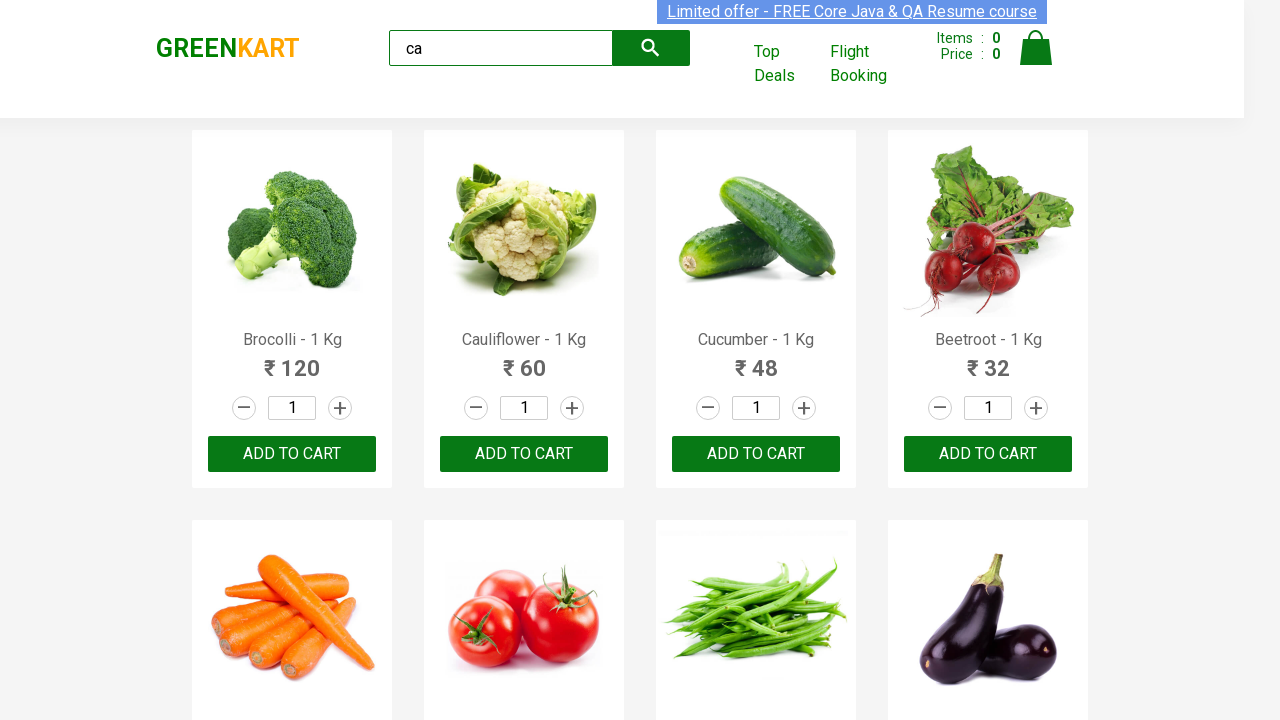

Waited 2 seconds for products to load
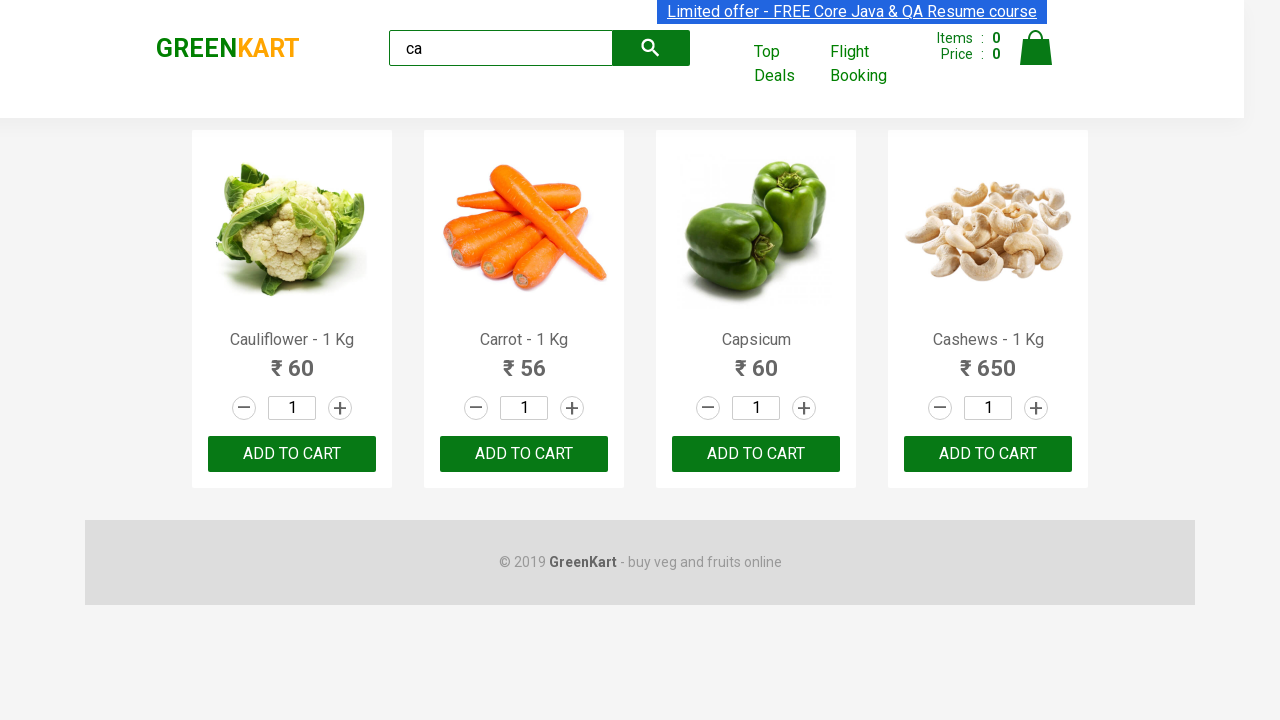

Verified products are visible by waiting for .products .product selector
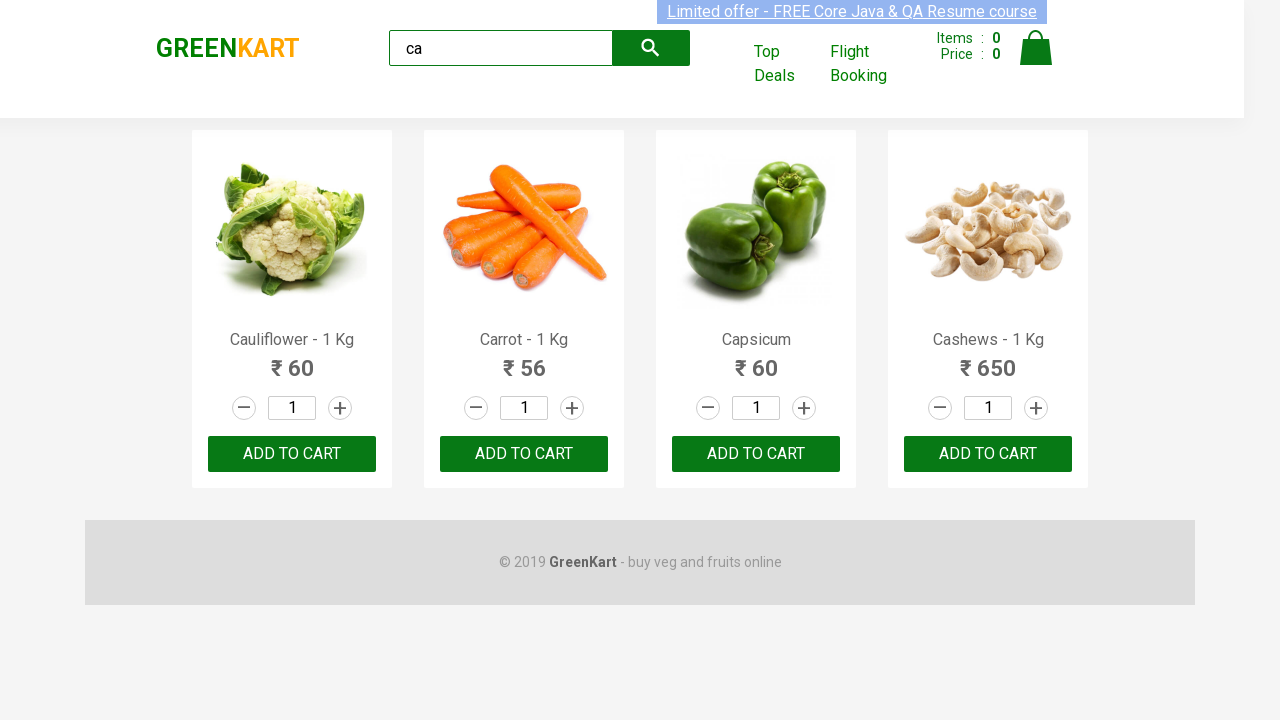

Located all products on the page
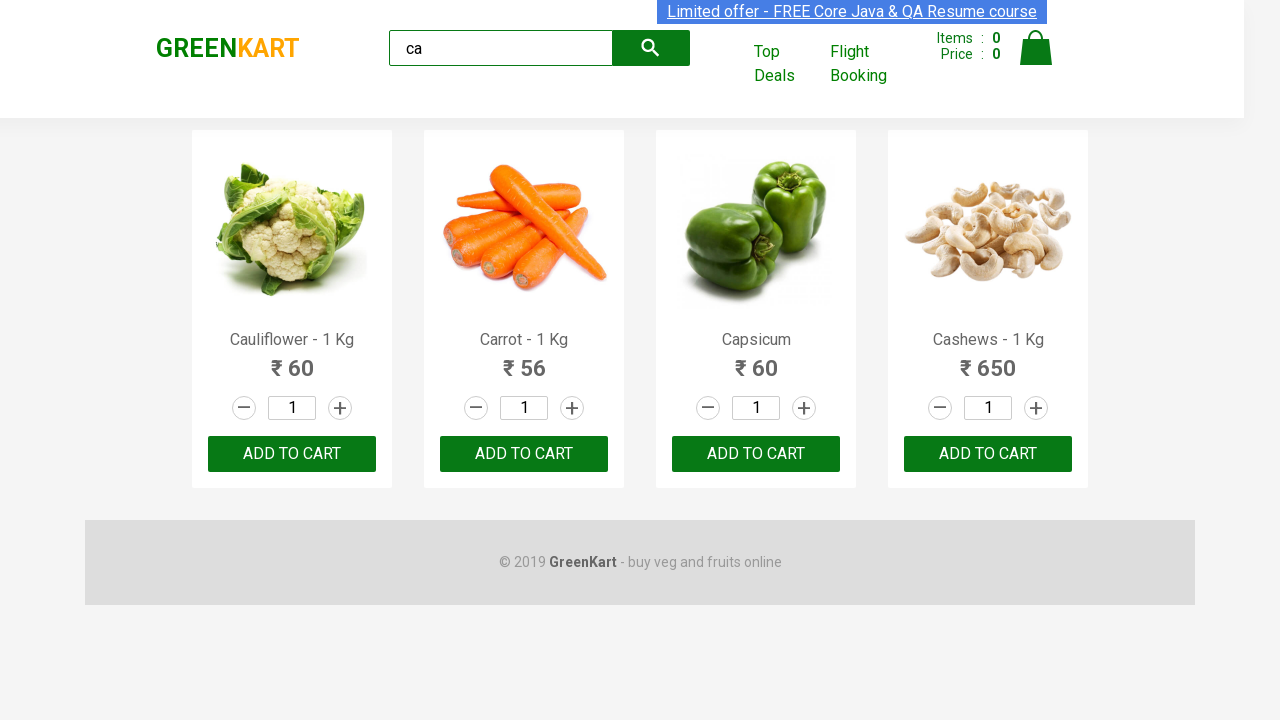

Clicked ADD TO CART button on the 3rd item from filtered results at (756, 454) on .products .product >> nth=2 >> text=ADD TO CART
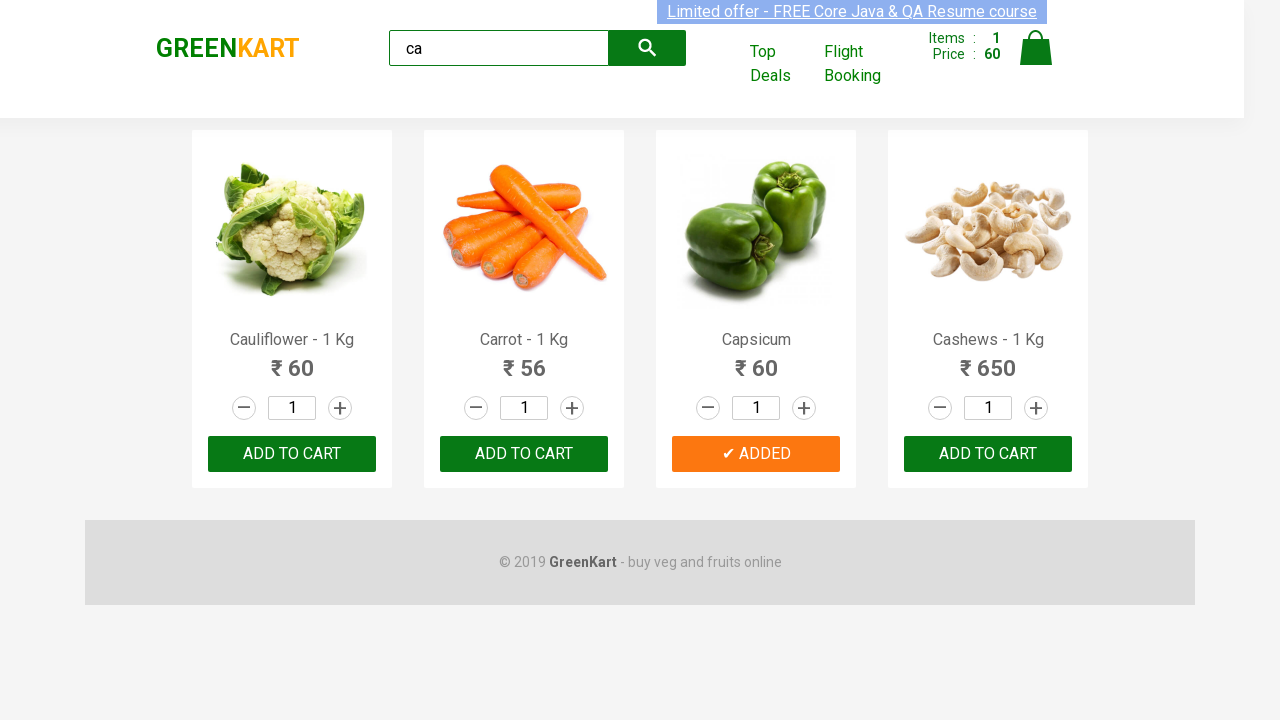

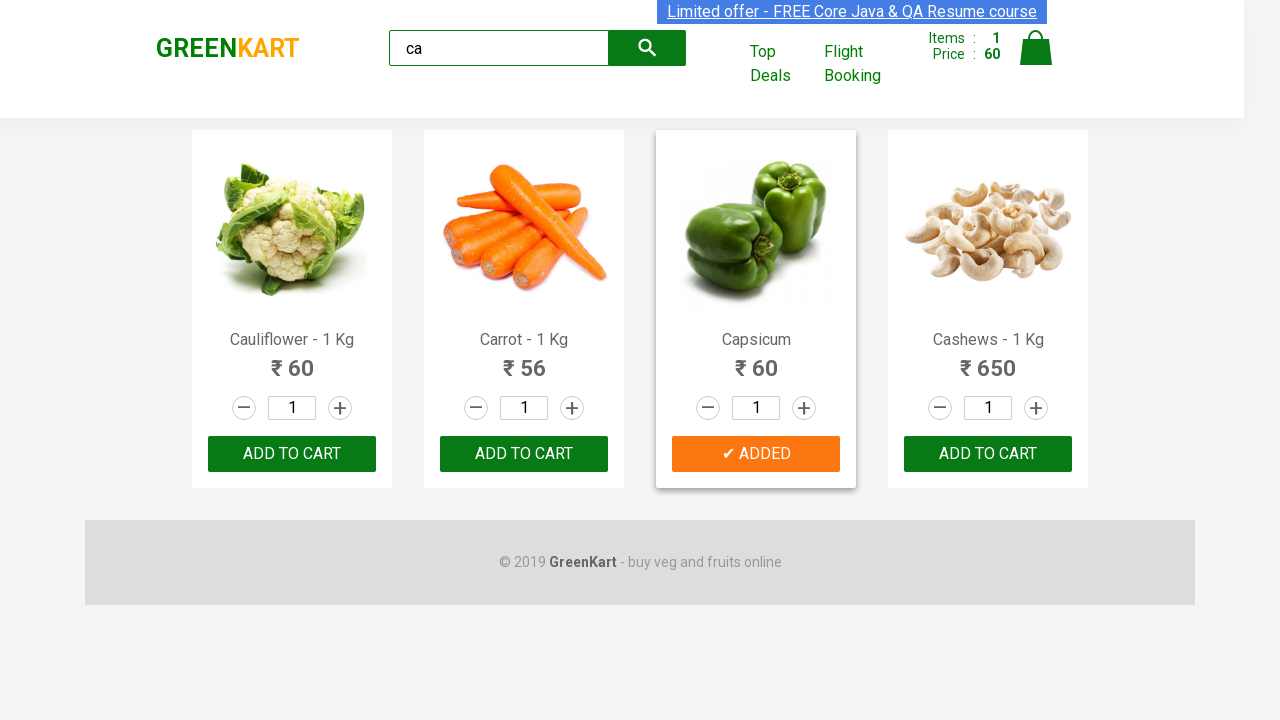